Tests opening multiple tabs and windows by navigating to Flipkart, then opening Myntra in a new tab, and Python.org in a new window

Starting URL: https://www.flipkart.com/

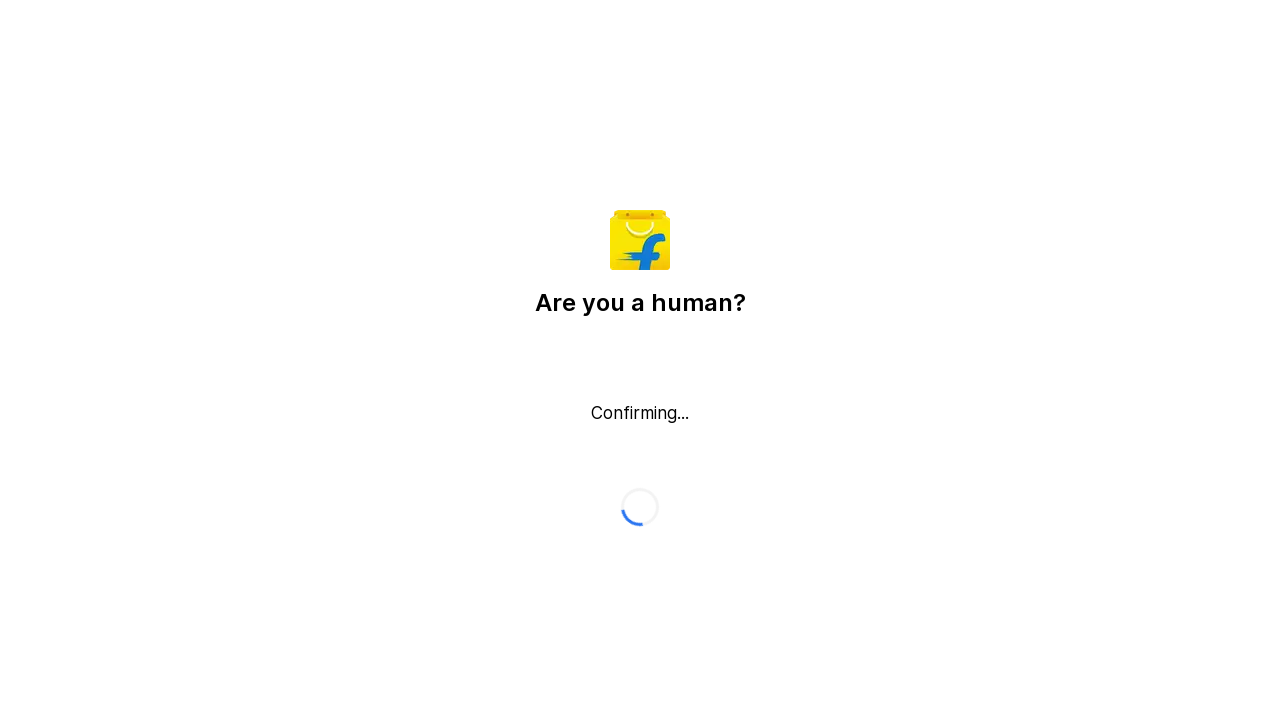

Opened new tab
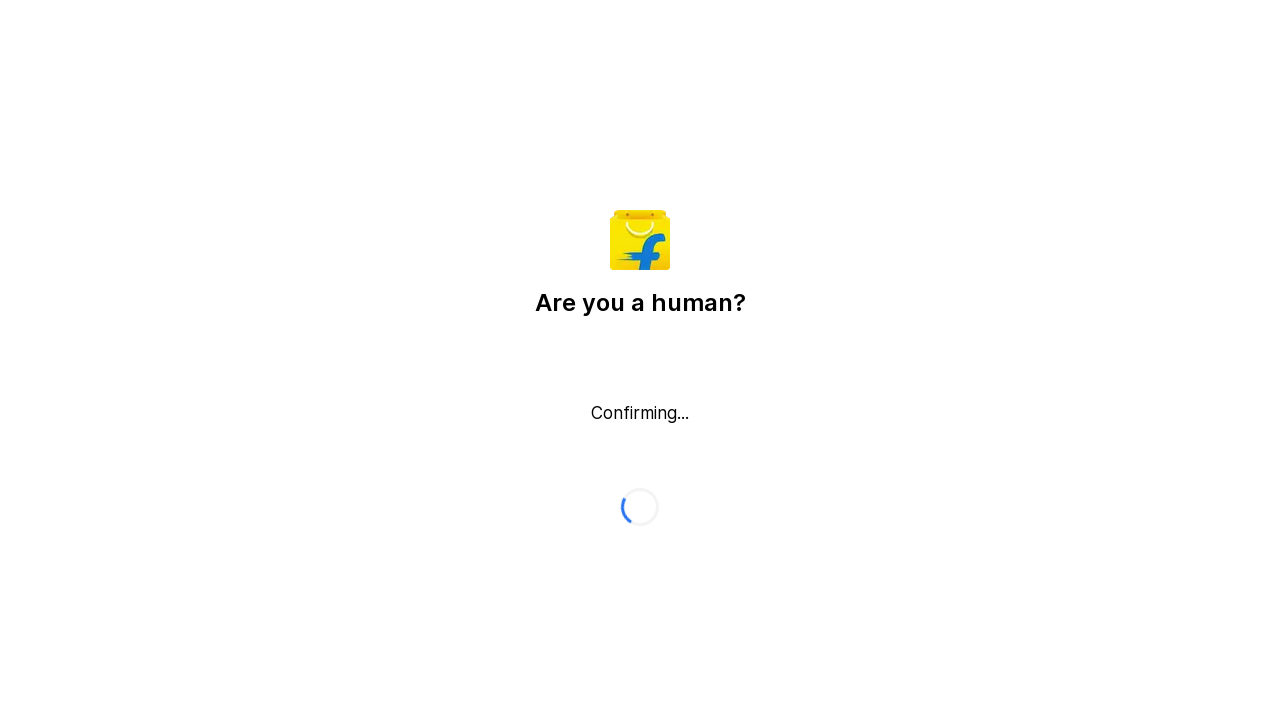

Navigated to Myntra in new tab
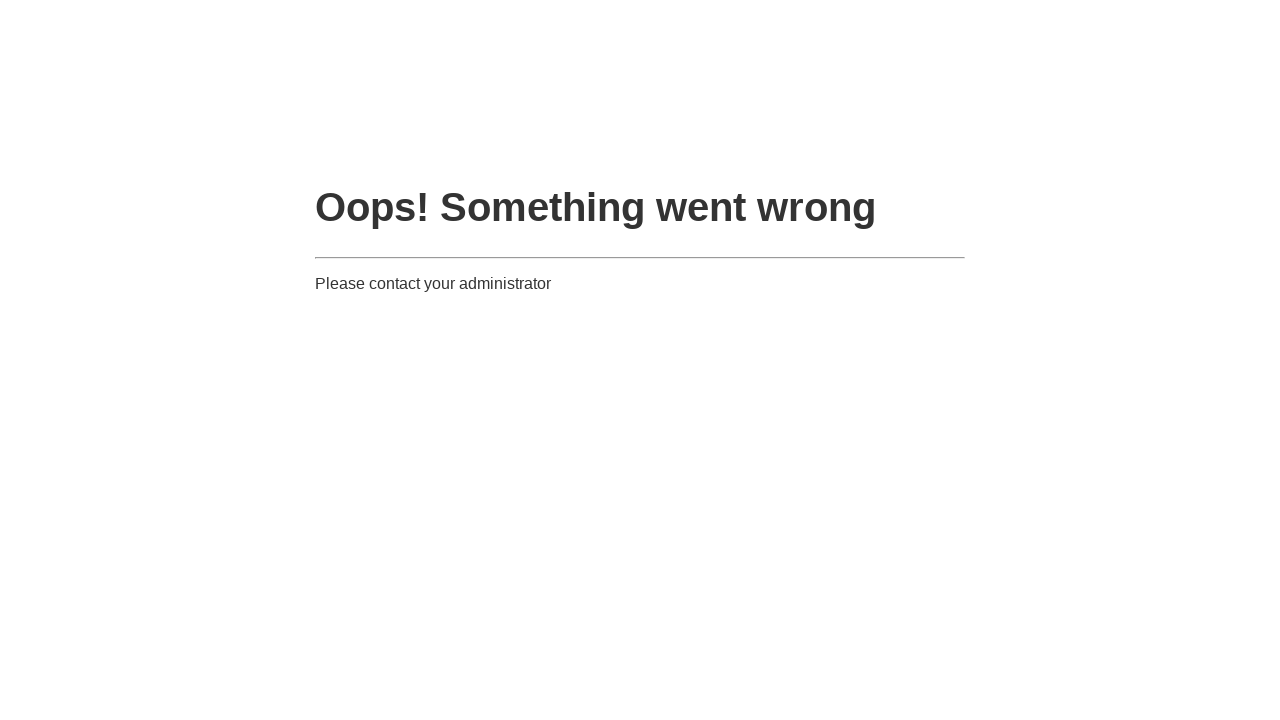

Opened new window
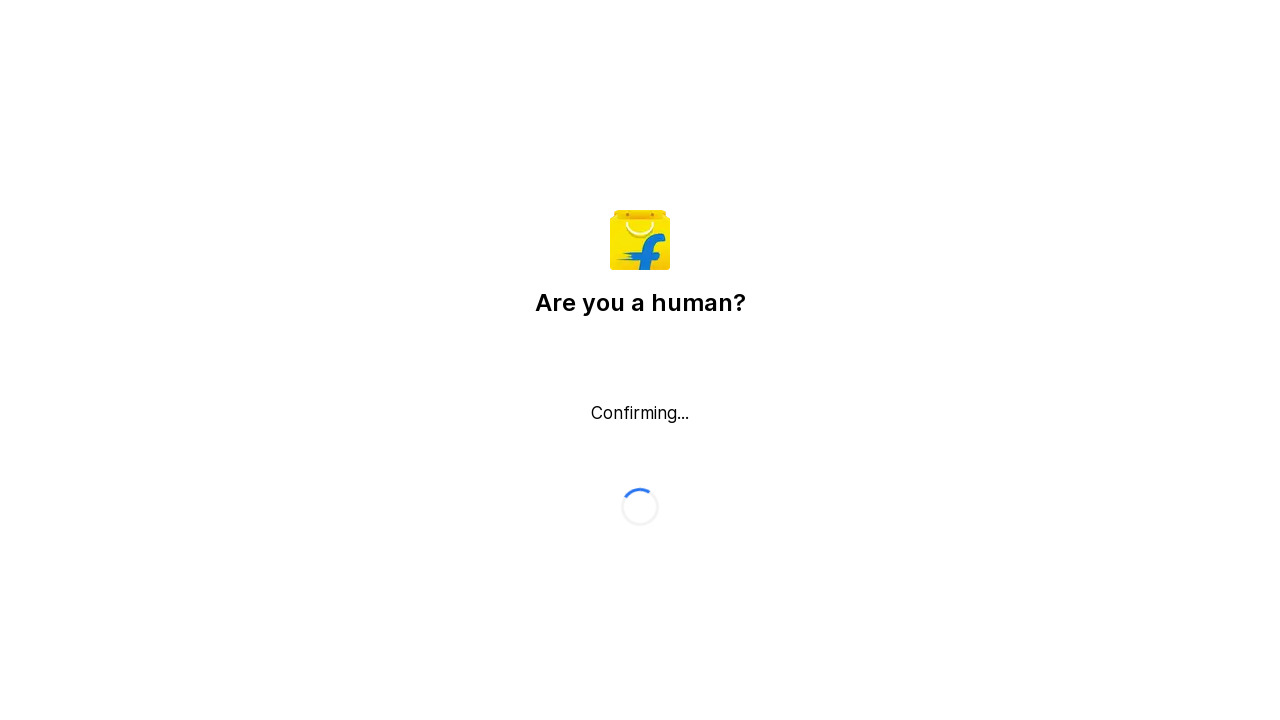

Navigated to Python.org in new window
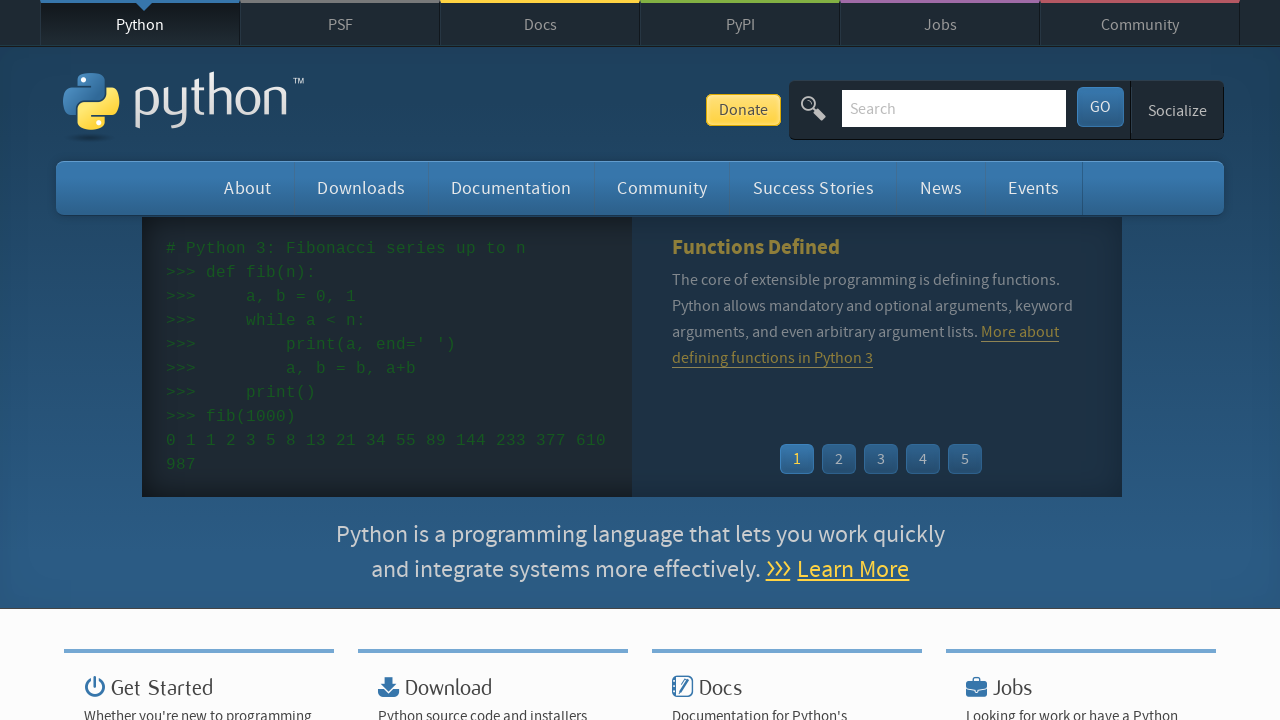

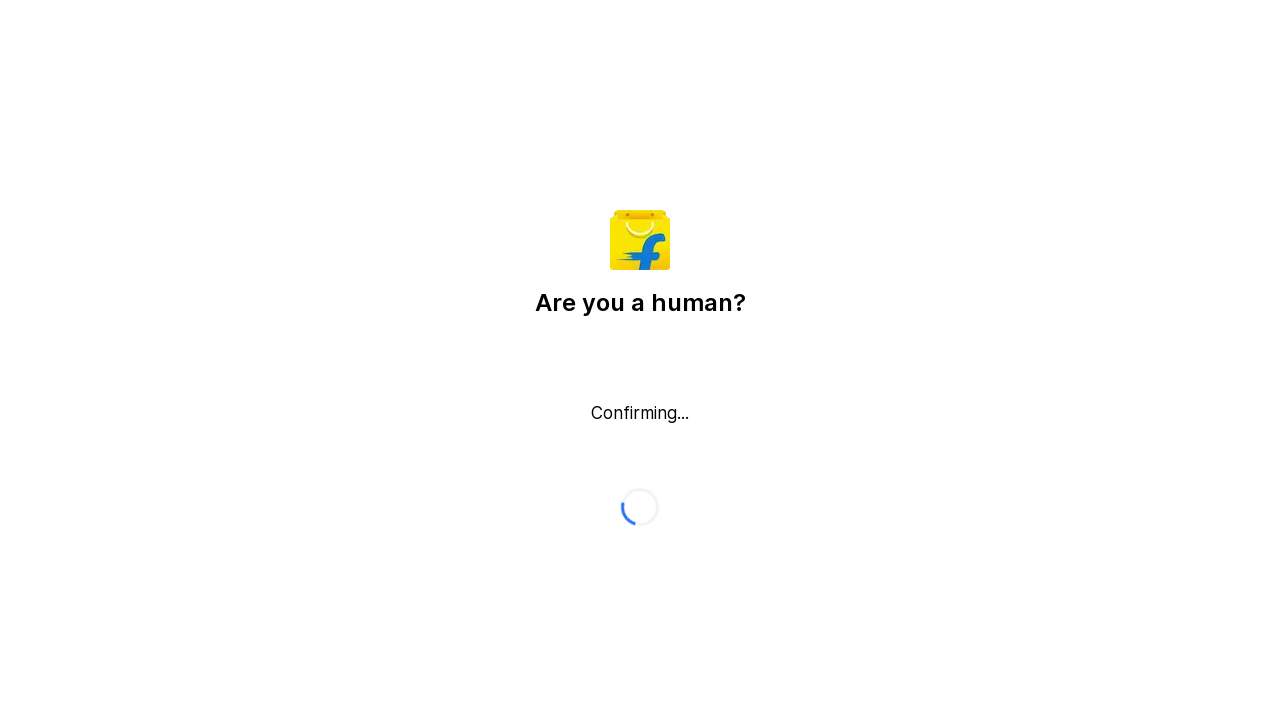